Tests a practice form by checking a checkbox, selecting radio button and dropdown options, filling a password field, submitting the form, and then navigating to a shop page to add a product to cart.

Starting URL: https://rahulshettyacademy.com/angularpractice/

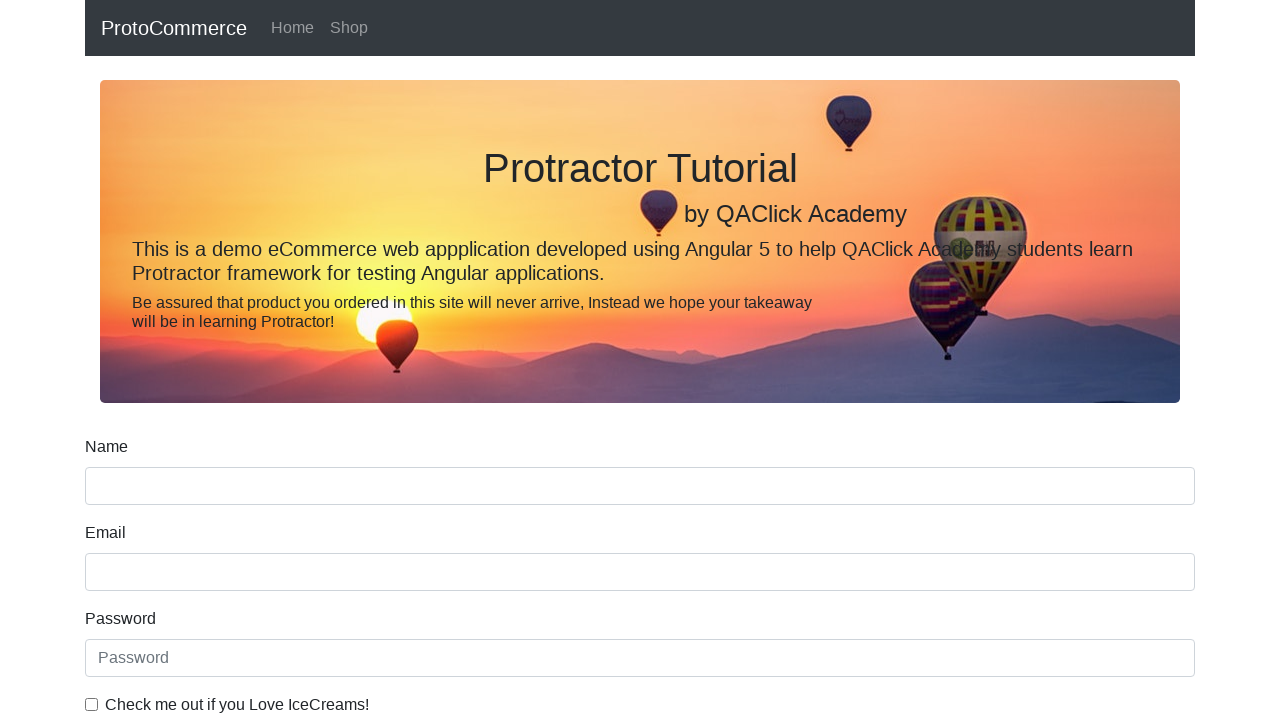

Clicked ice cream checkbox at (92, 704) on internal:label="Check me out if you Love IceCreams!"i
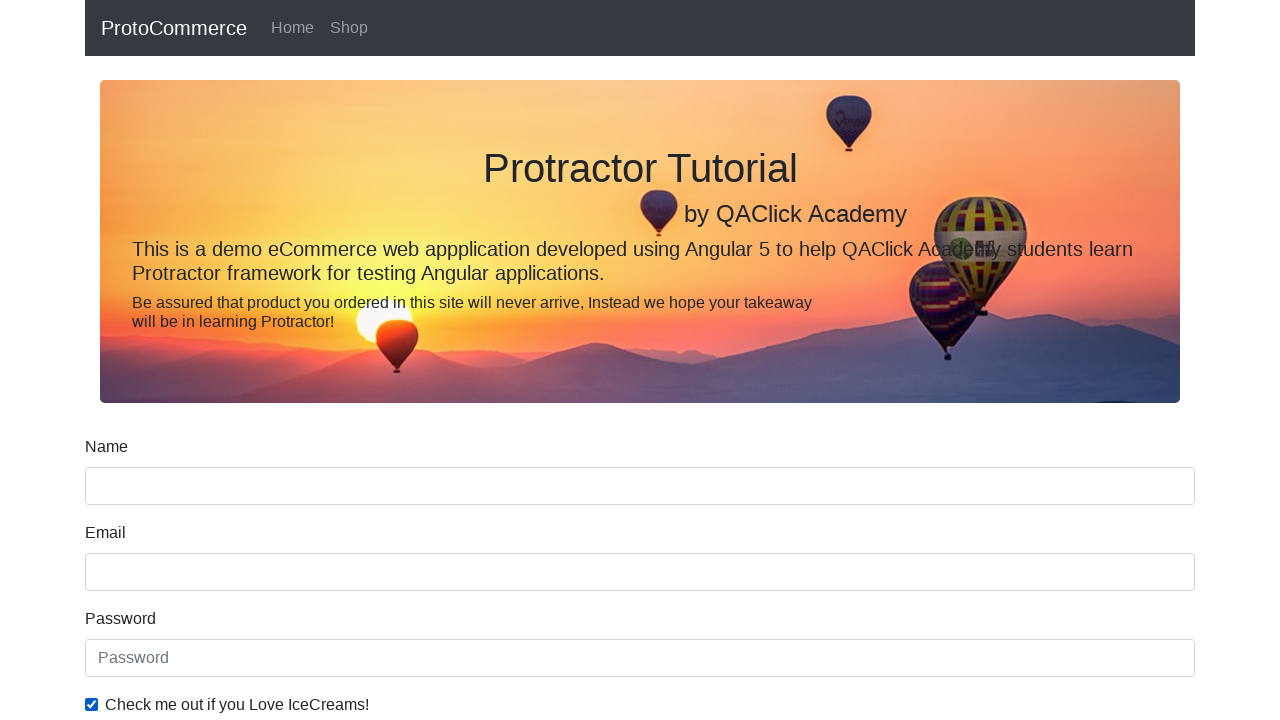

Selected 'Employed' radio button at (326, 360) on internal:label="Employed"i
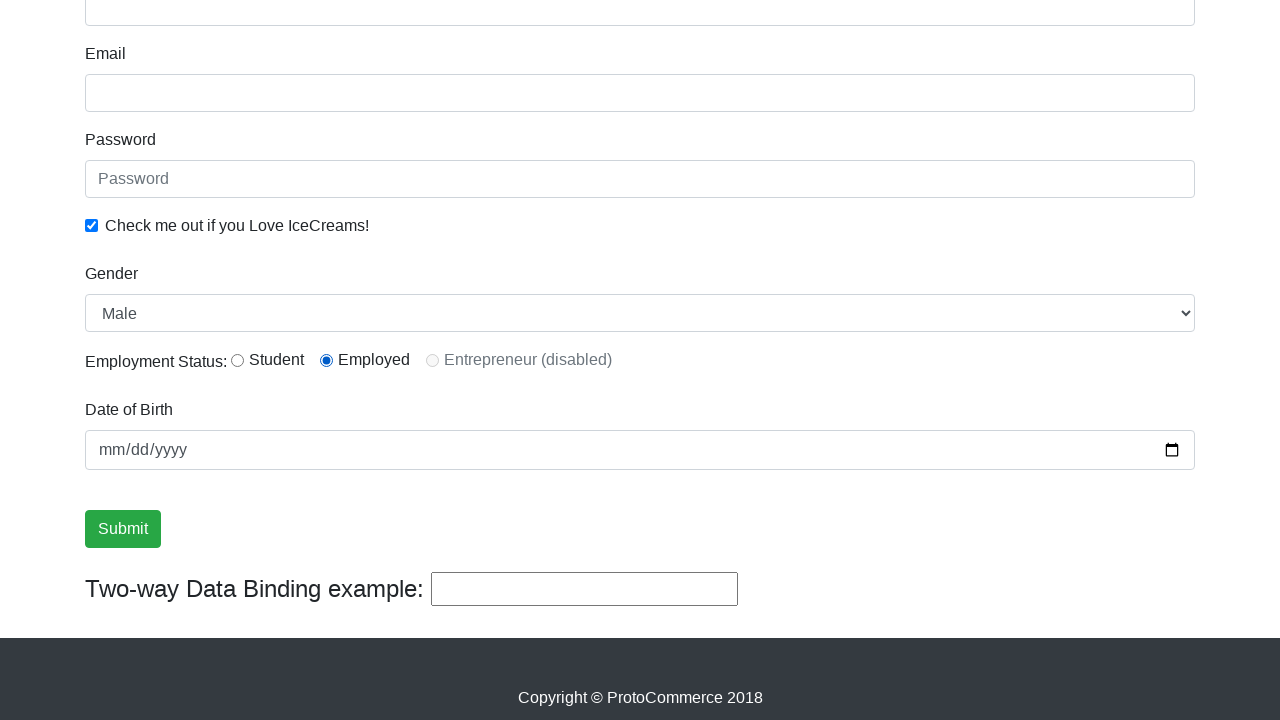

Selected 'Female' from Gender dropdown on internal:label="Gender"i
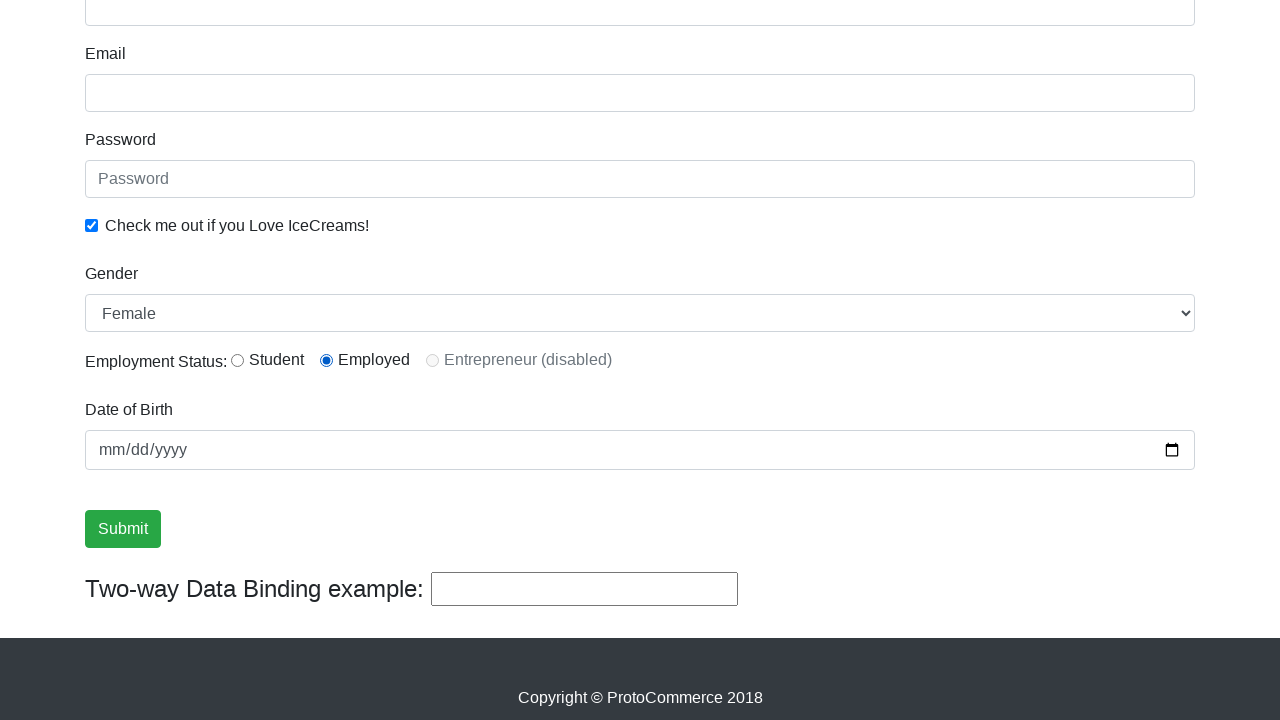

Filled password field with 'myPassword123' on internal:attr=[placeholder="Password"i]
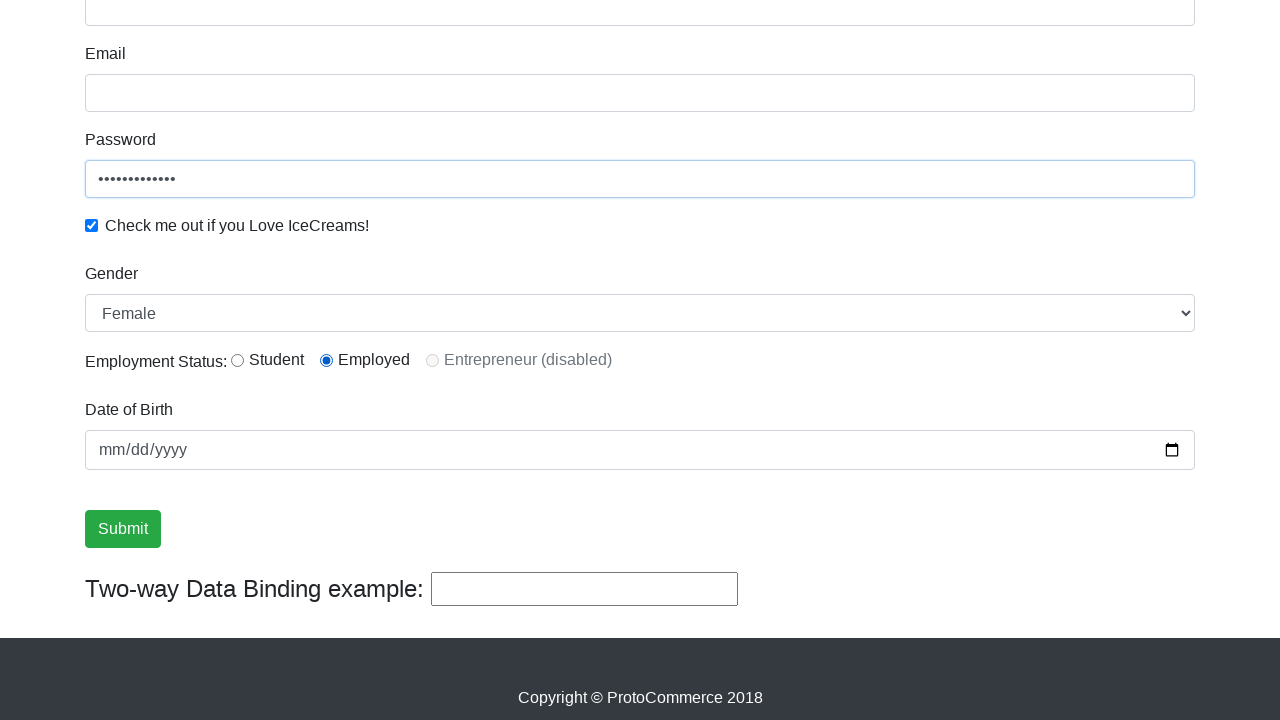

Clicked Submit button to submit form at (123, 529) on internal:role=button[name="Submit"i]
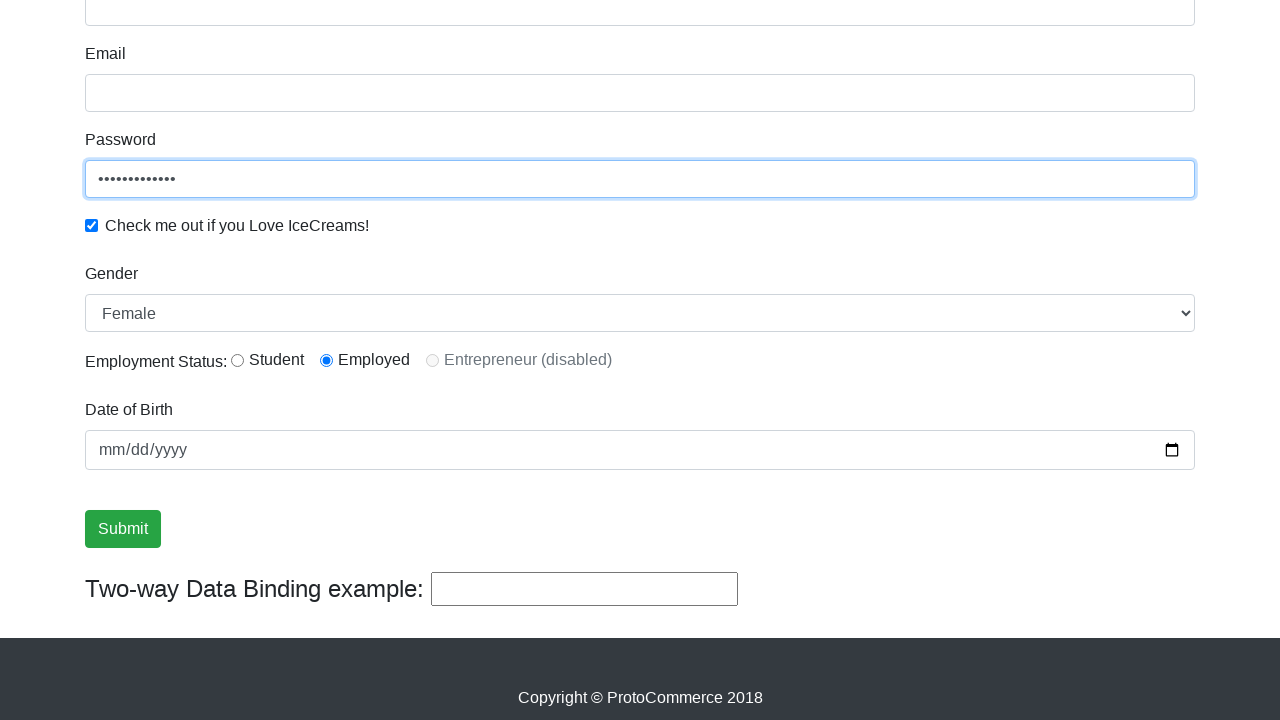

Verified success message is visible
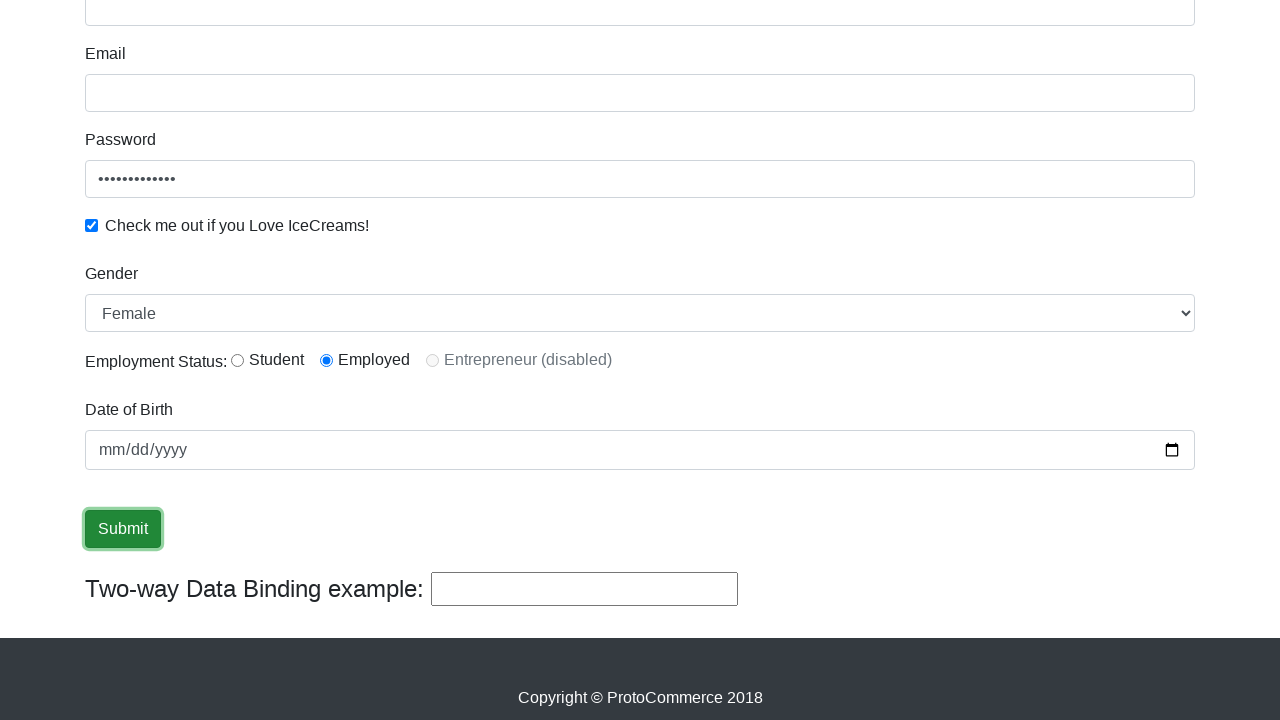

Navigated to Shop page via Shop link at (349, 28) on internal:role=link[name="Shop"i]
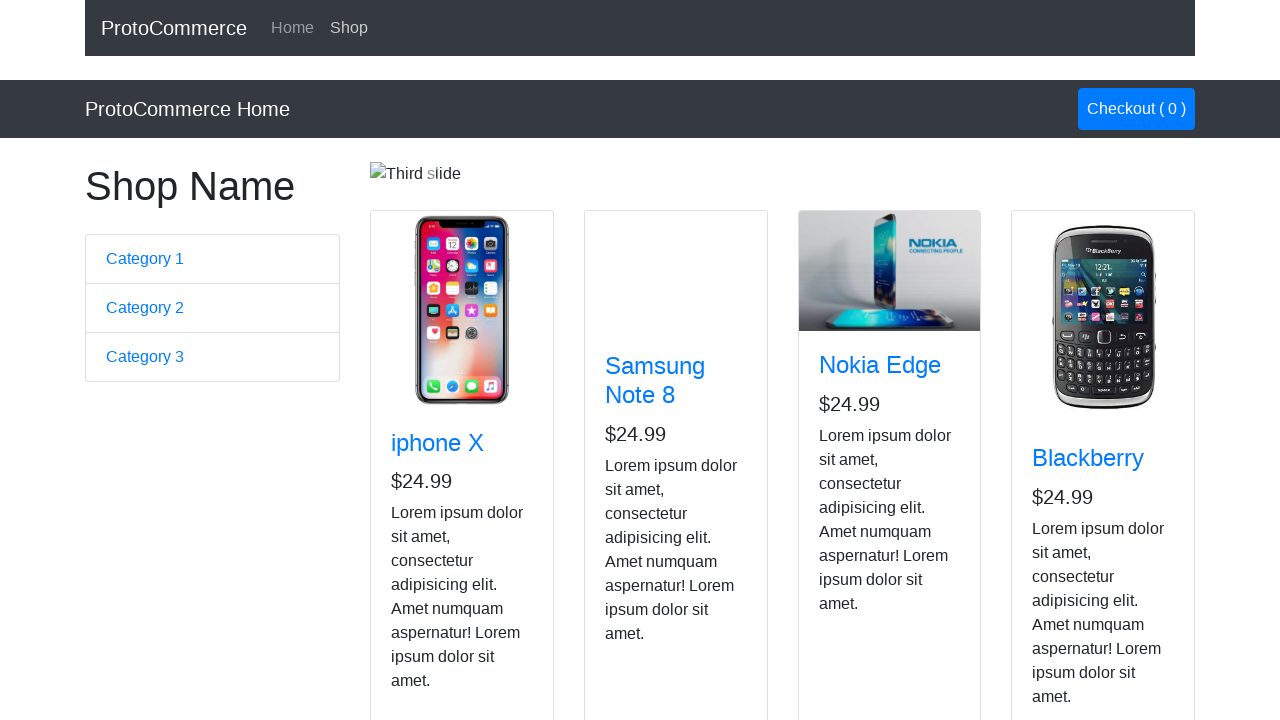

Added Nokia Edge product to cart at (854, 528) on app-card >> internal:has-text="Nokia Edge"i >> internal:role=button
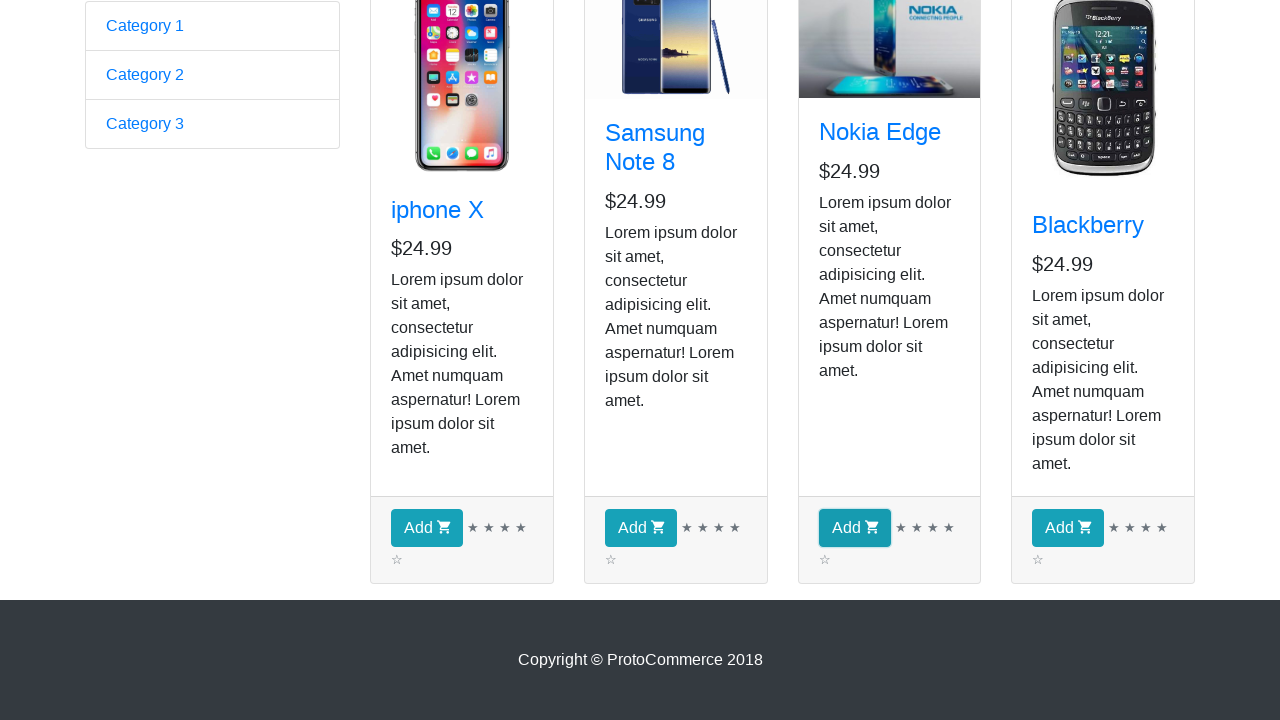

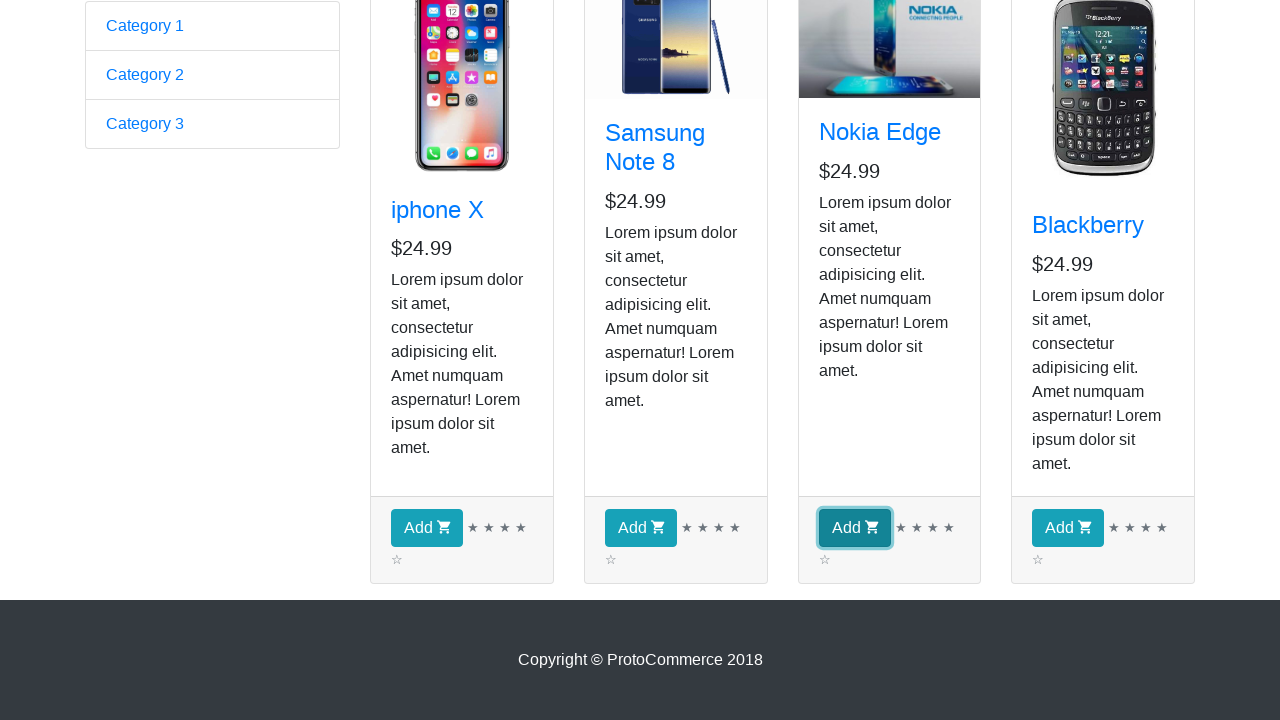